Tests checkbox functionality by toggling the state of two checkboxes and verifying their selection status

Starting URL: https://the-internet.herokuapp.com/checkboxes

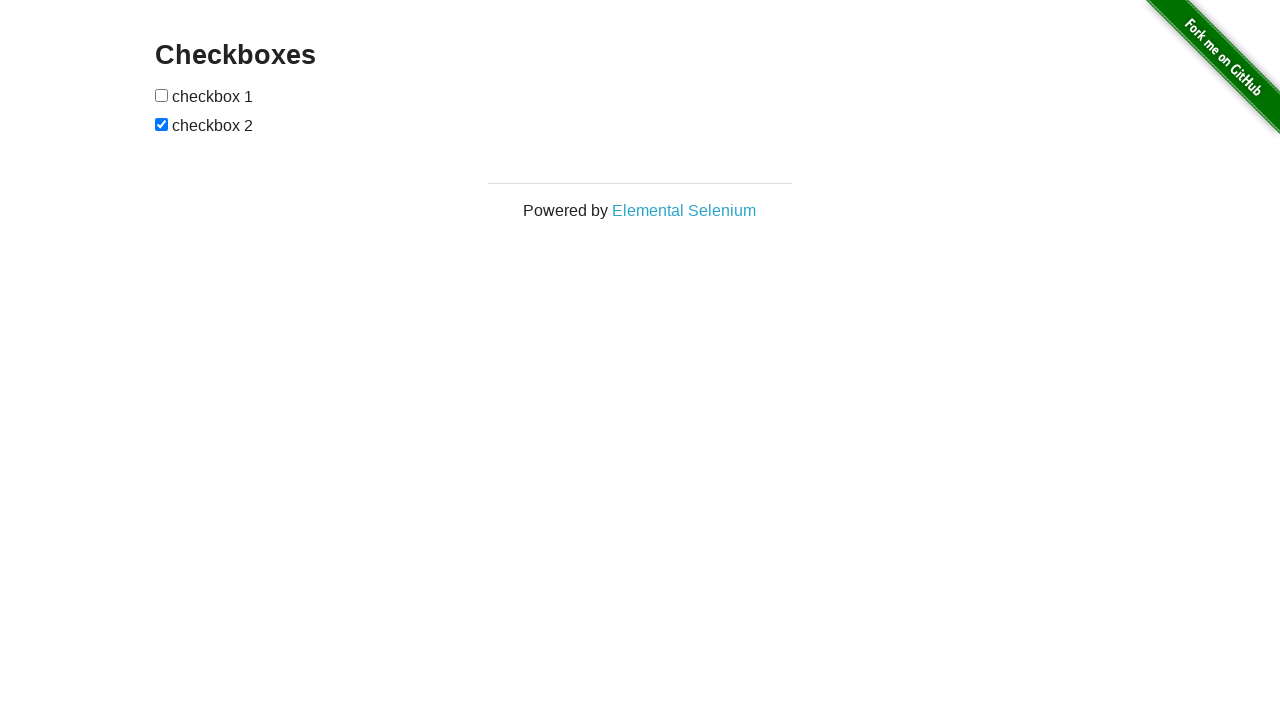

Clicked the first checkbox to toggle it from unchecked to checked at (162, 95) on form#checkboxes > input:nth-child(1)
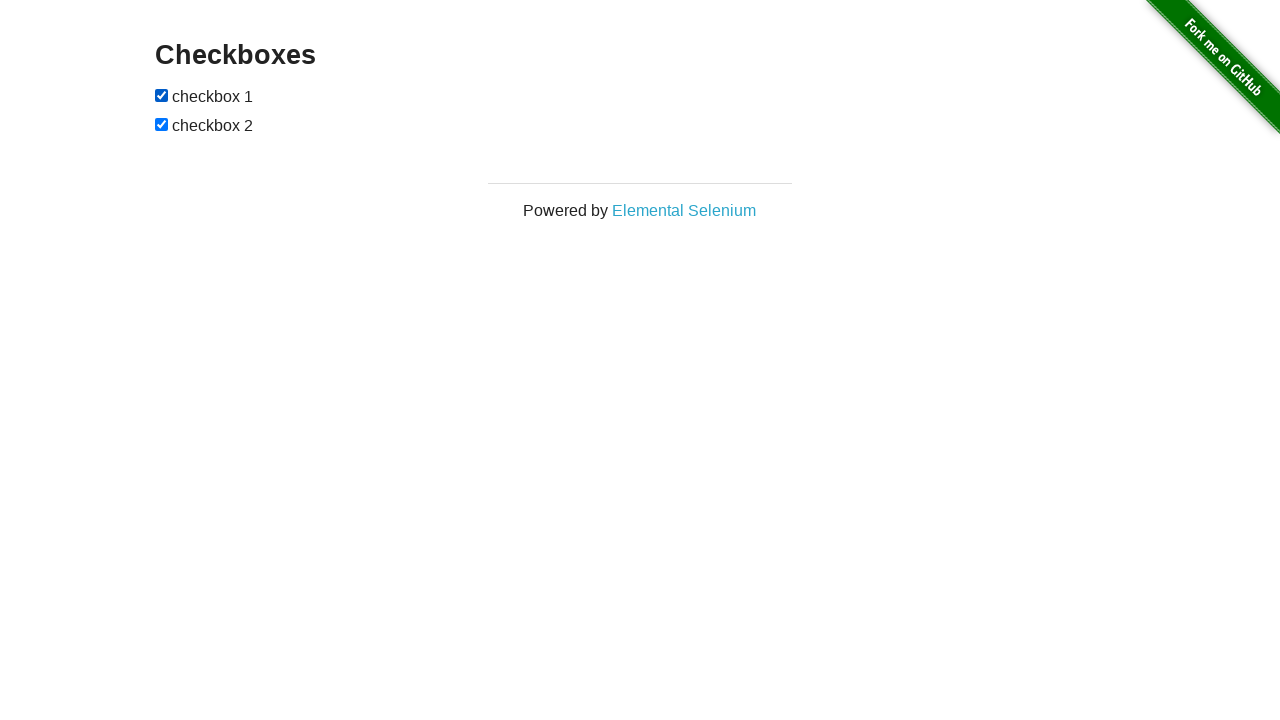

Clicked the second checkbox to toggle it from checked to unchecked at (162, 124) on form#checkboxes > input:nth-of-type(2)
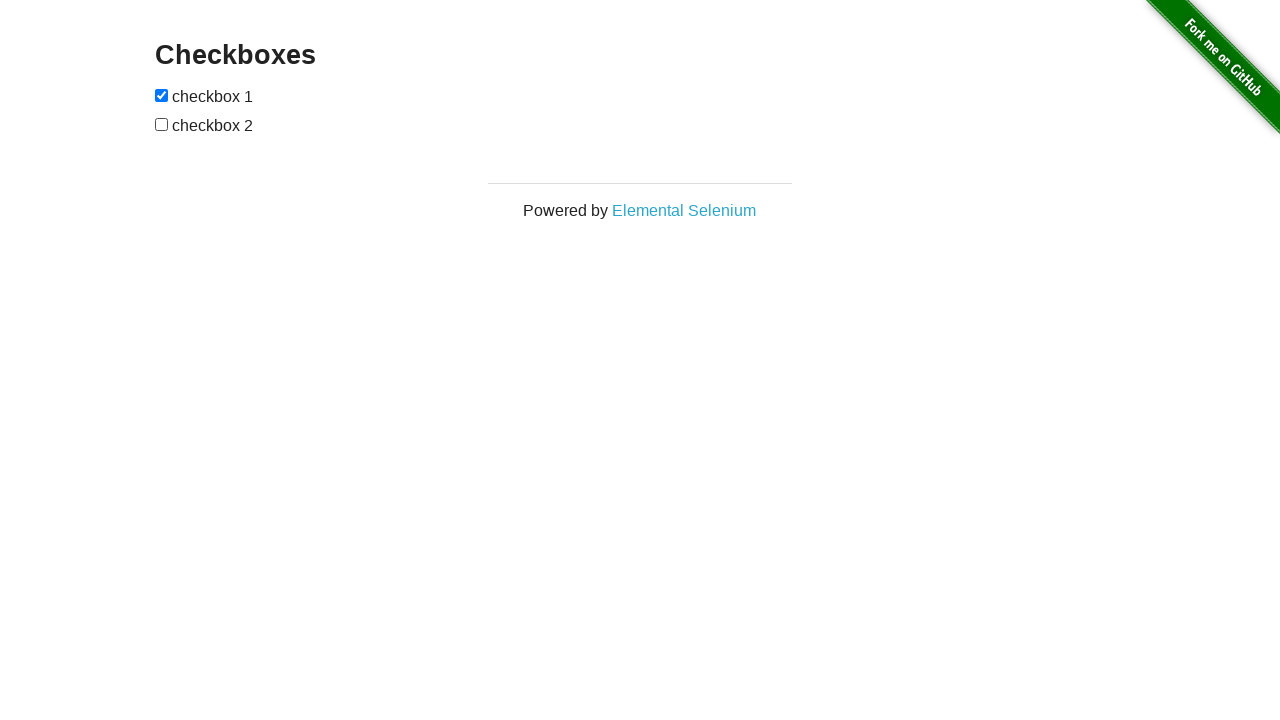

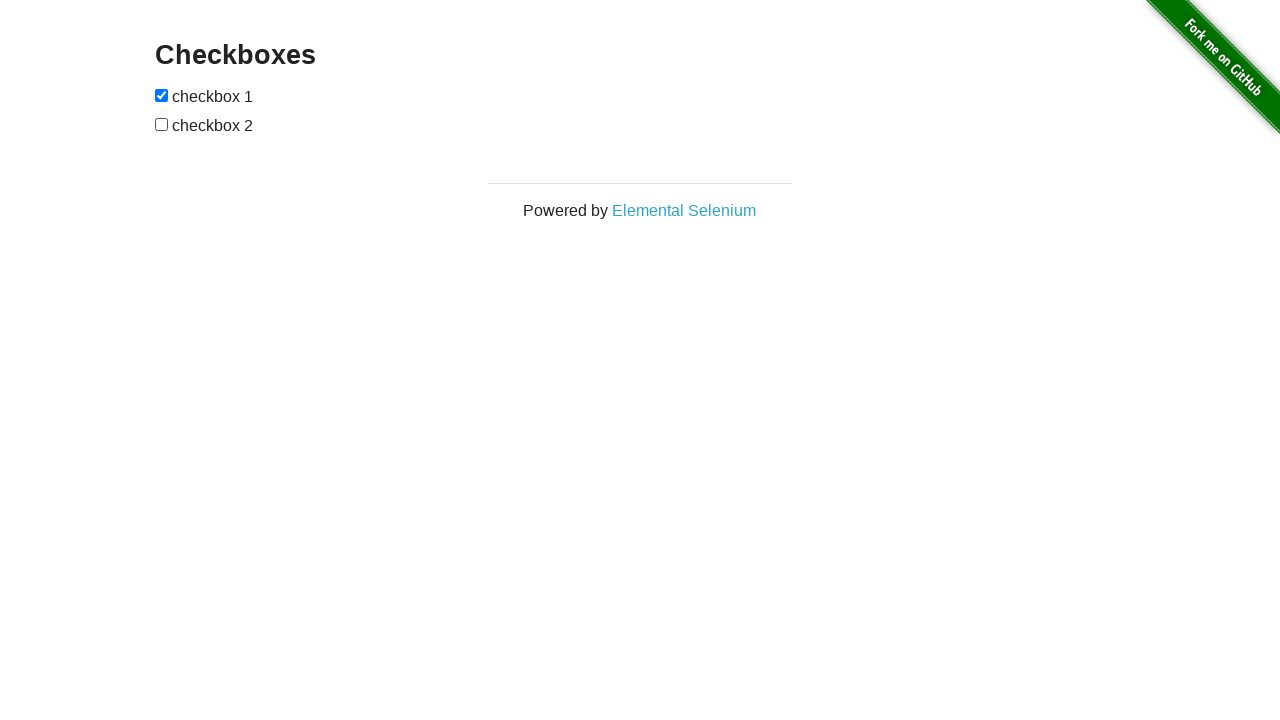